Tests dynamic properties page by waiting for a button to become visible and then clicking it

Starting URL: https://demoqa.com/dynamic-properties

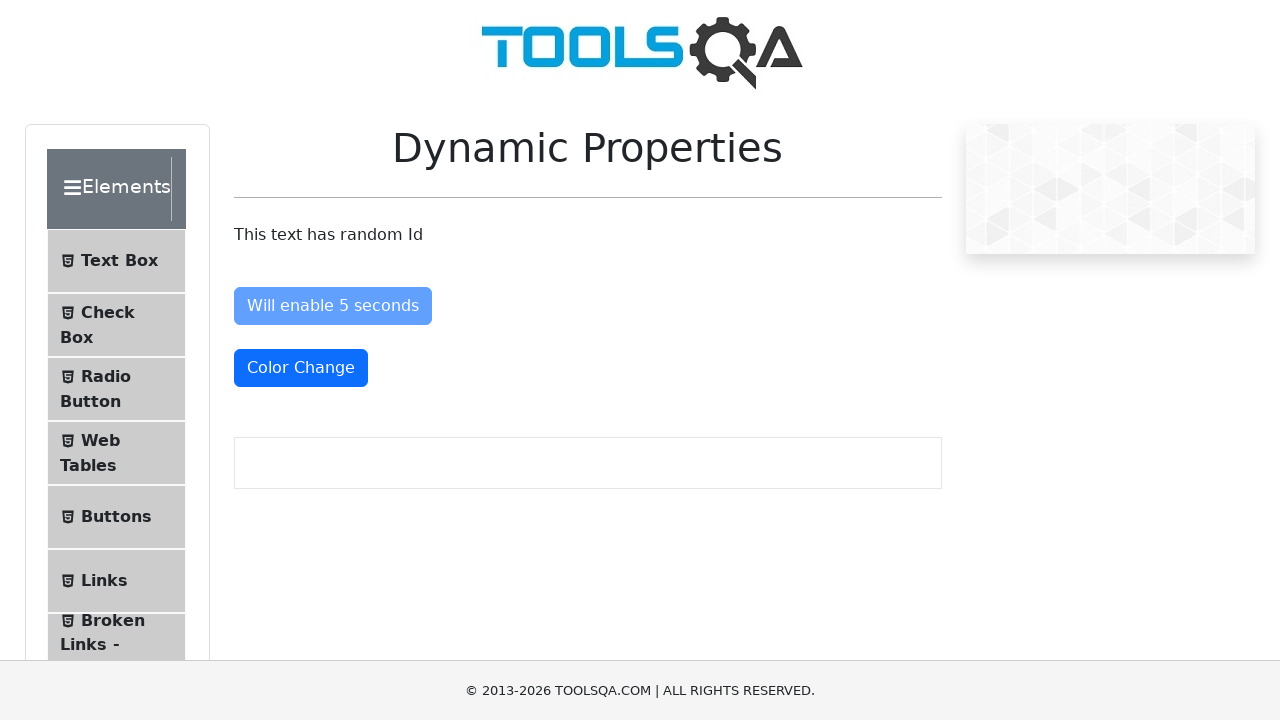

Waited for dynamic button to become visible
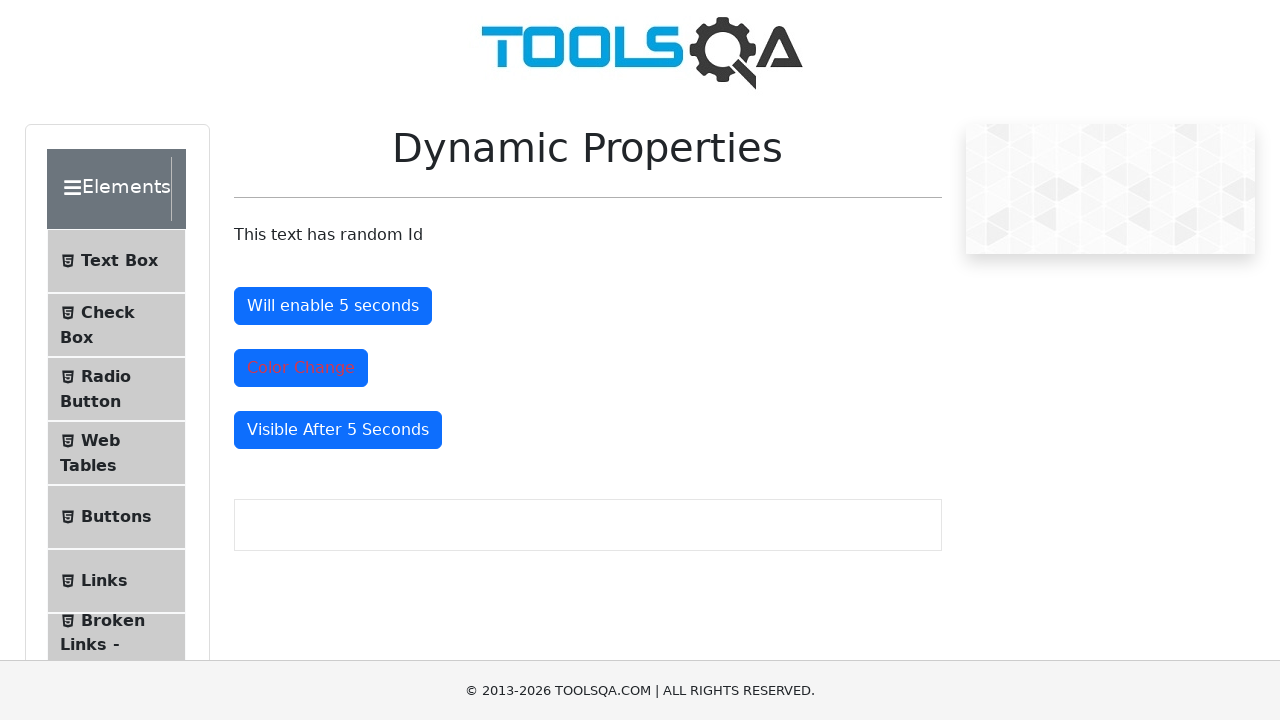

Clicked the dynamically visible button at (338, 430) on button#visibleAfter
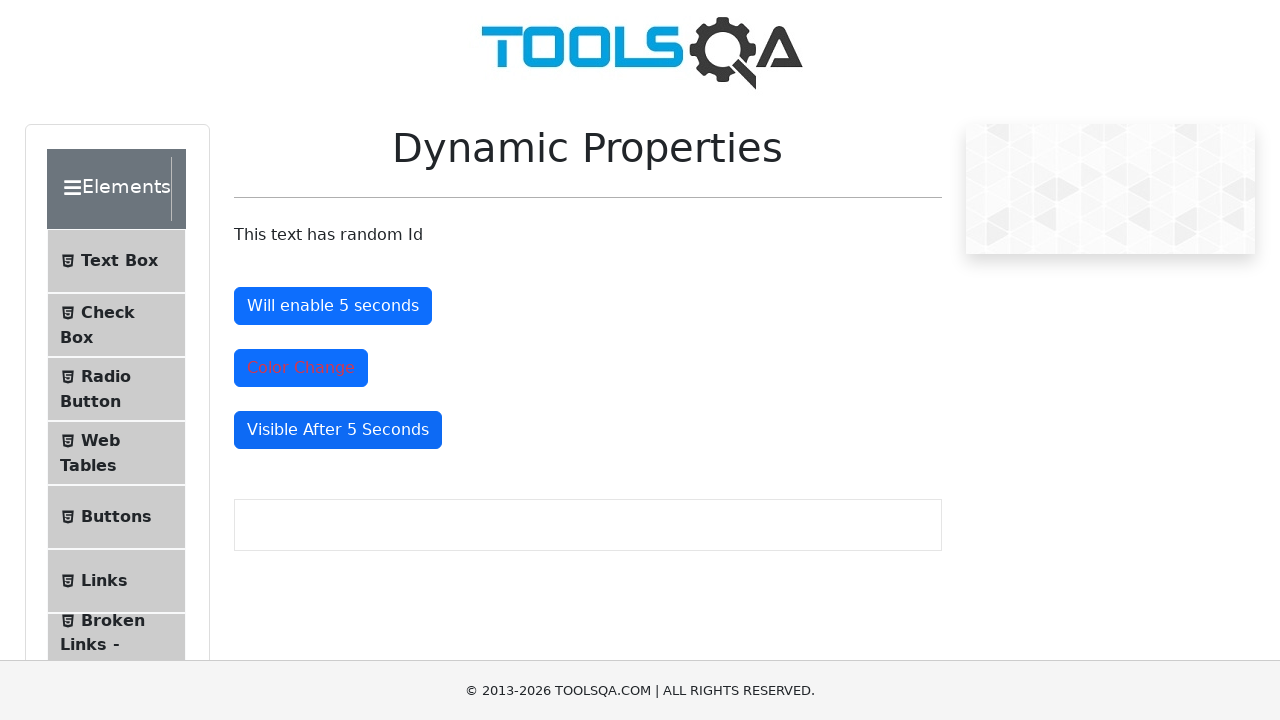

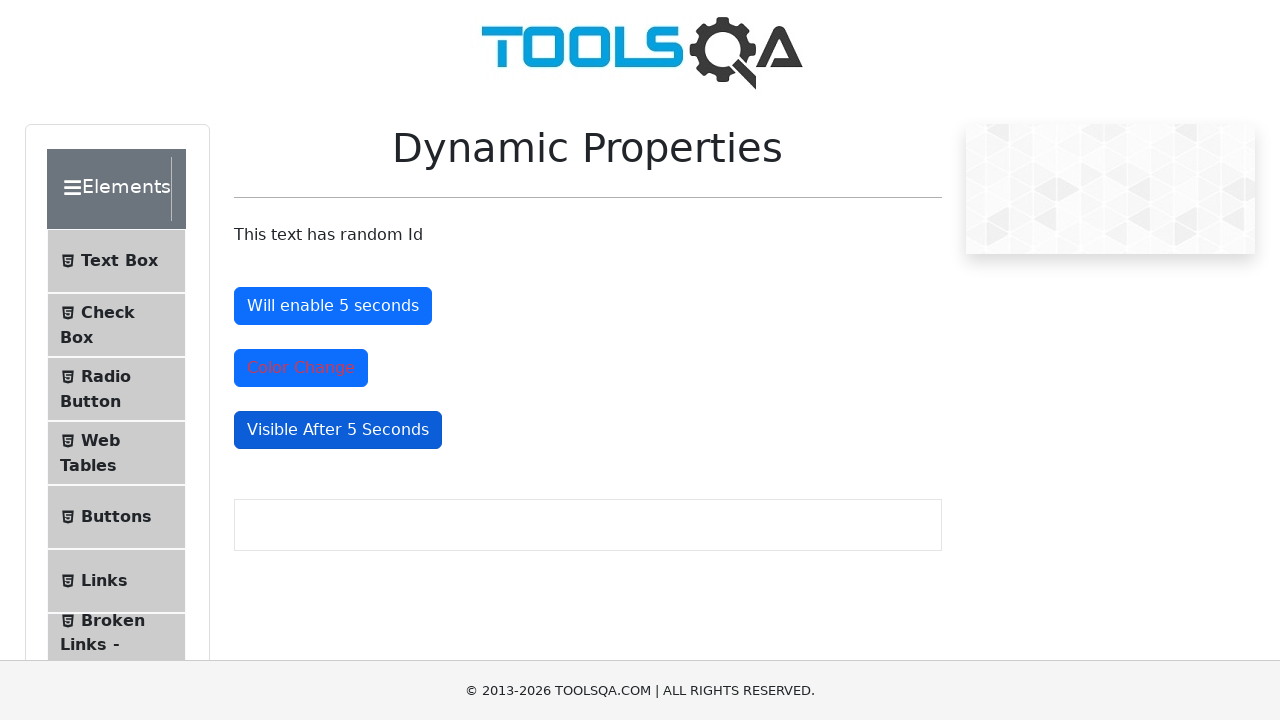